Tests entering a date directly into the date textbox field

Starting URL: https://acctabootcamp.github.io/site/examples/actions

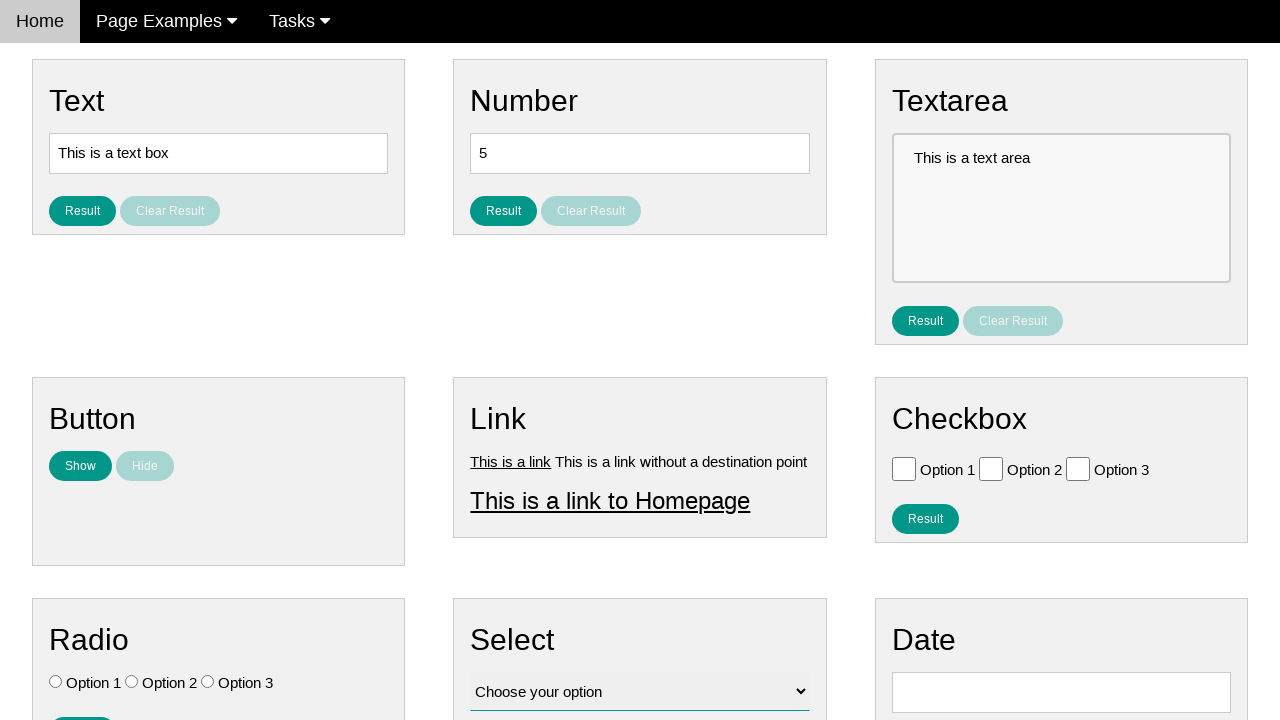

Entered date '12/15/2014' directly into the date textbox field on #vfb-8
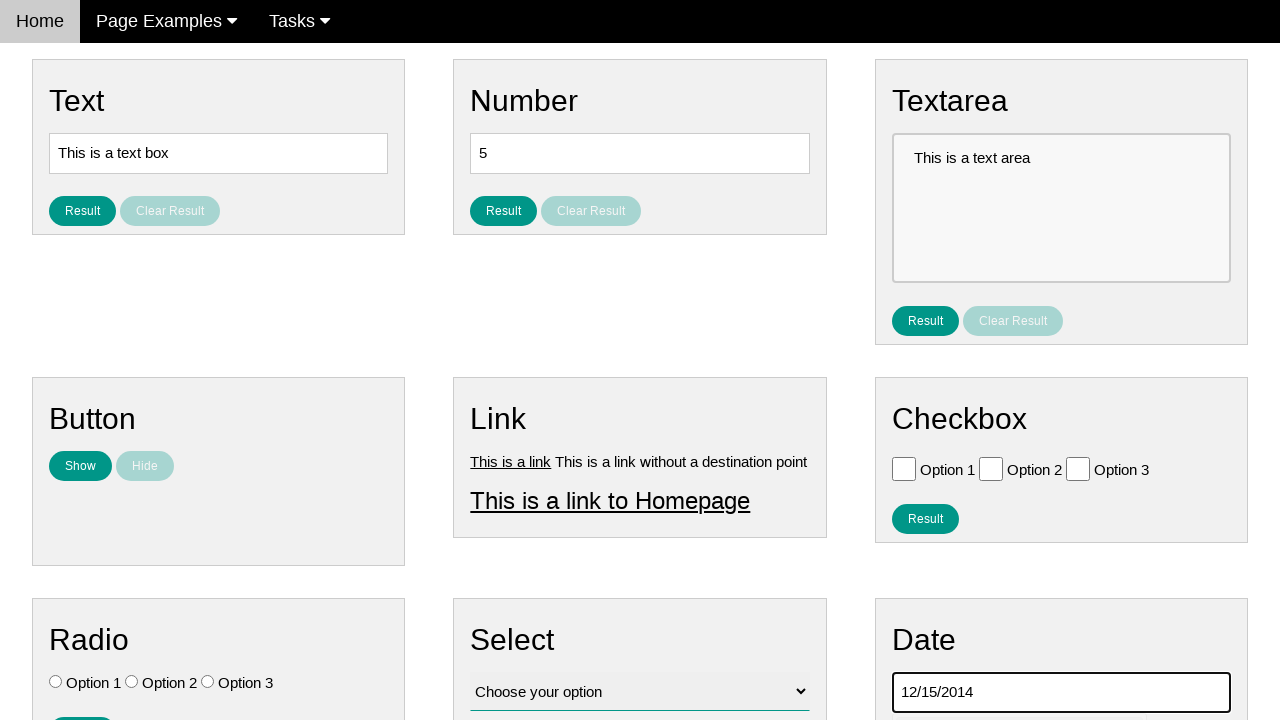

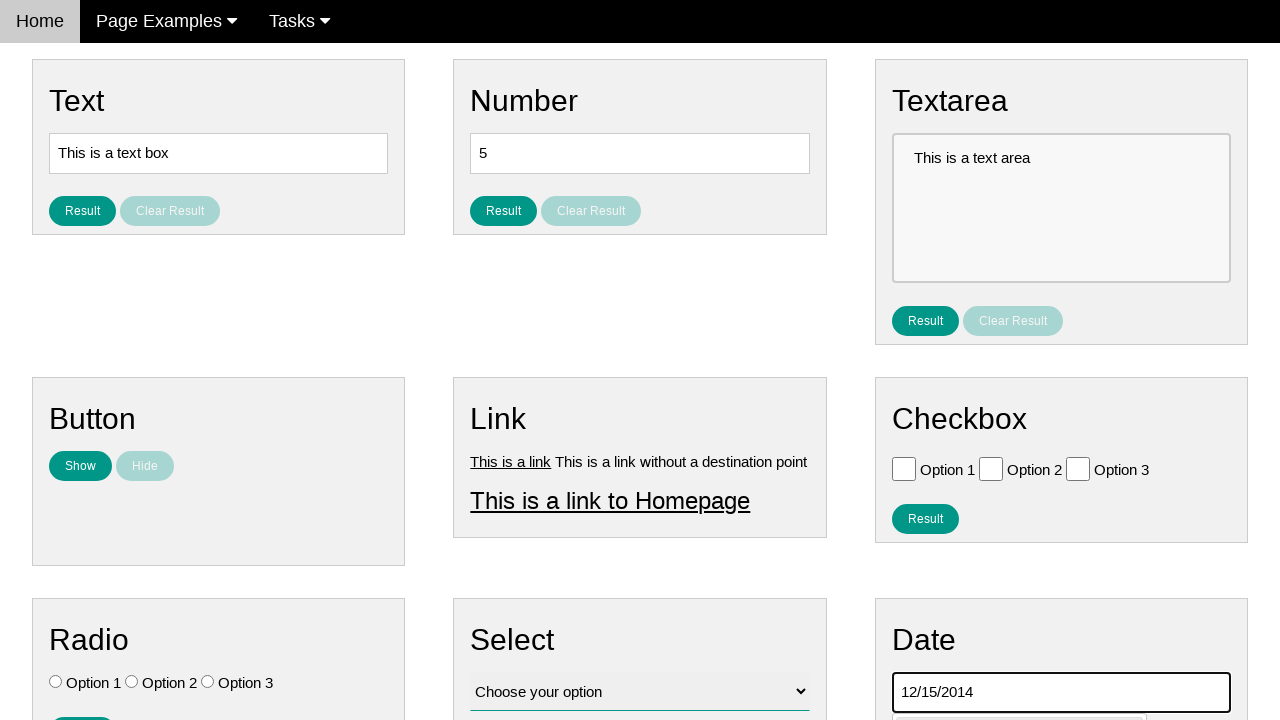